Tests basic alert functionality by clicking a button to display an alert box and accepting it

Starting URL: http://demo.automationtesting.in/Alerts.html

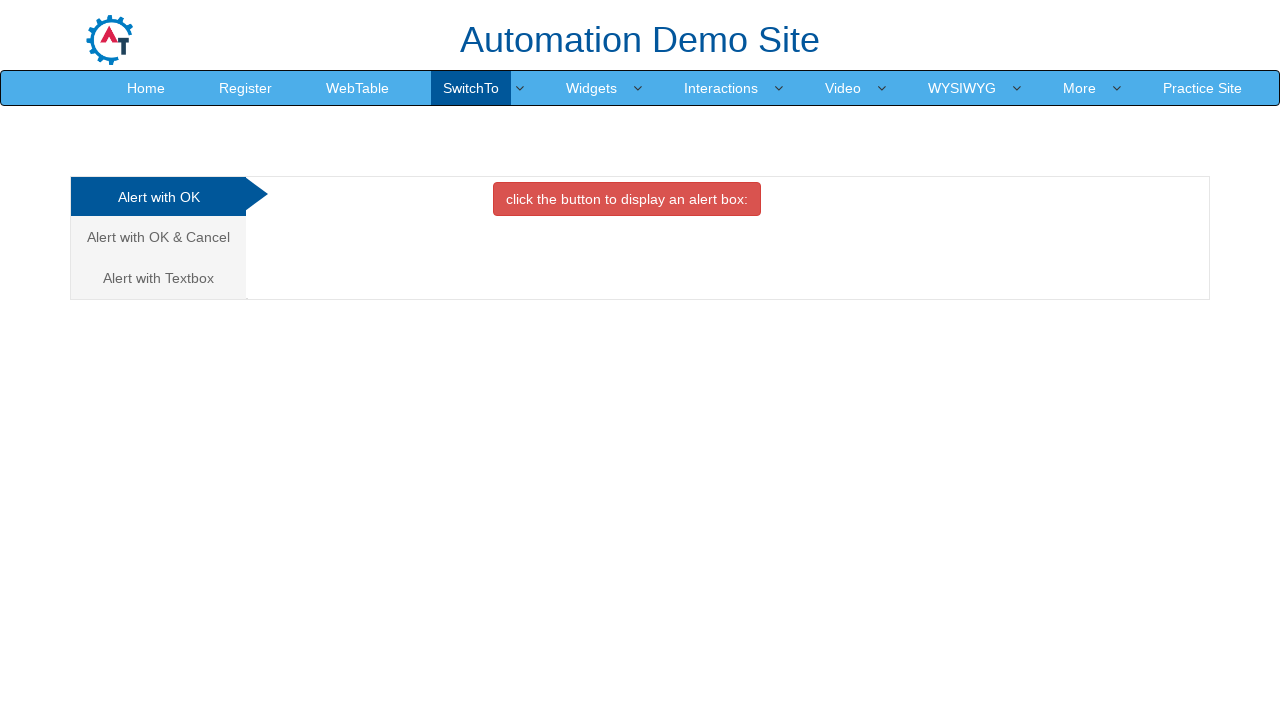

Clicked button to display alert box at (627, 199) on xpath=//button[@onclick='alertbox()']
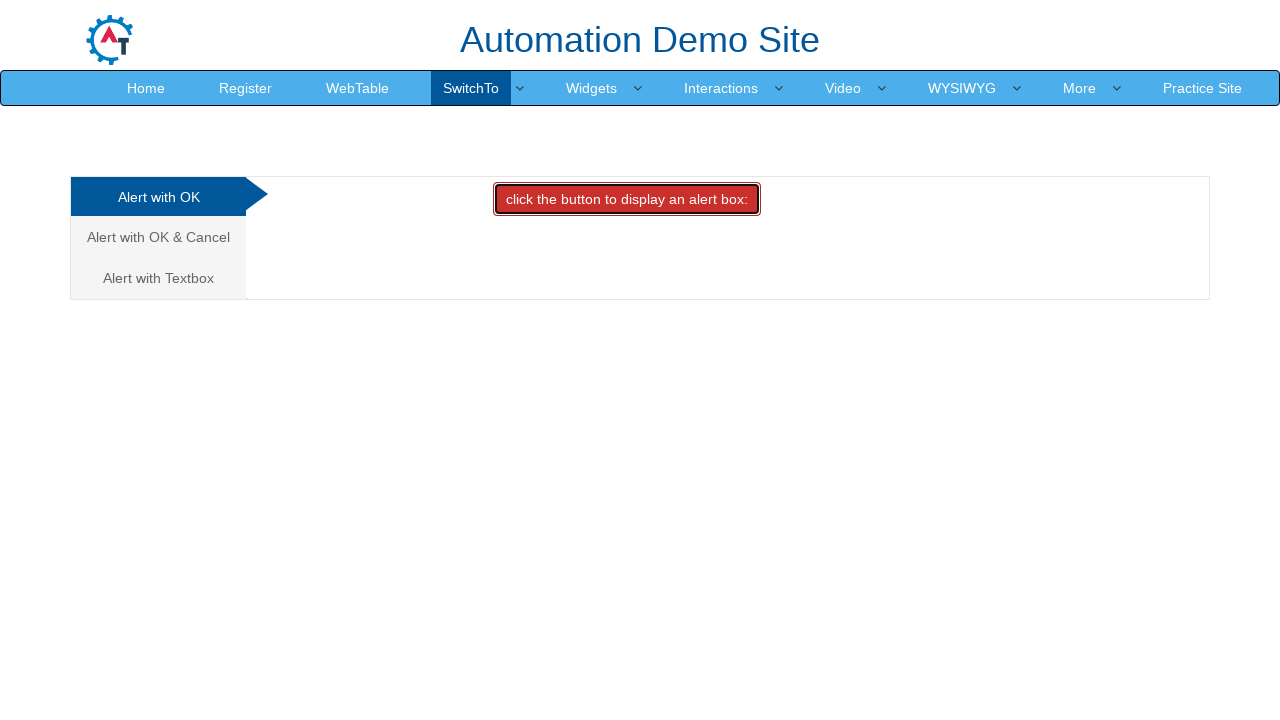

Alert dialog accepted
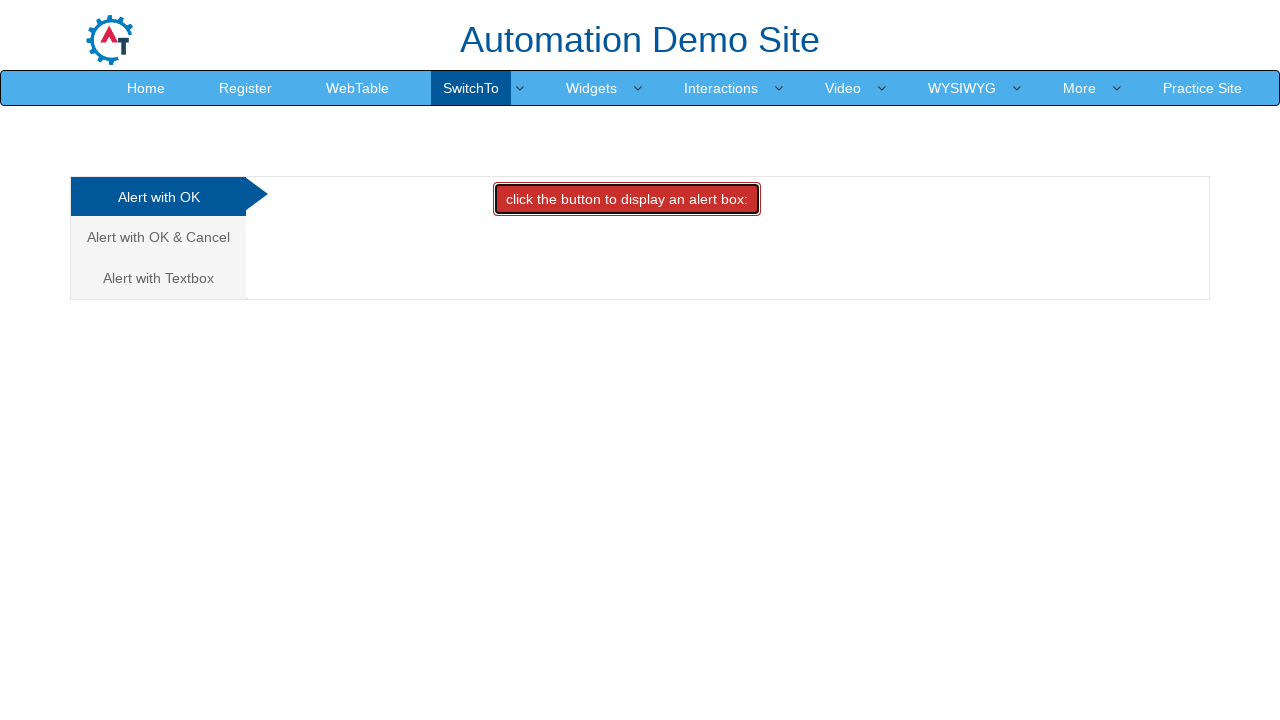

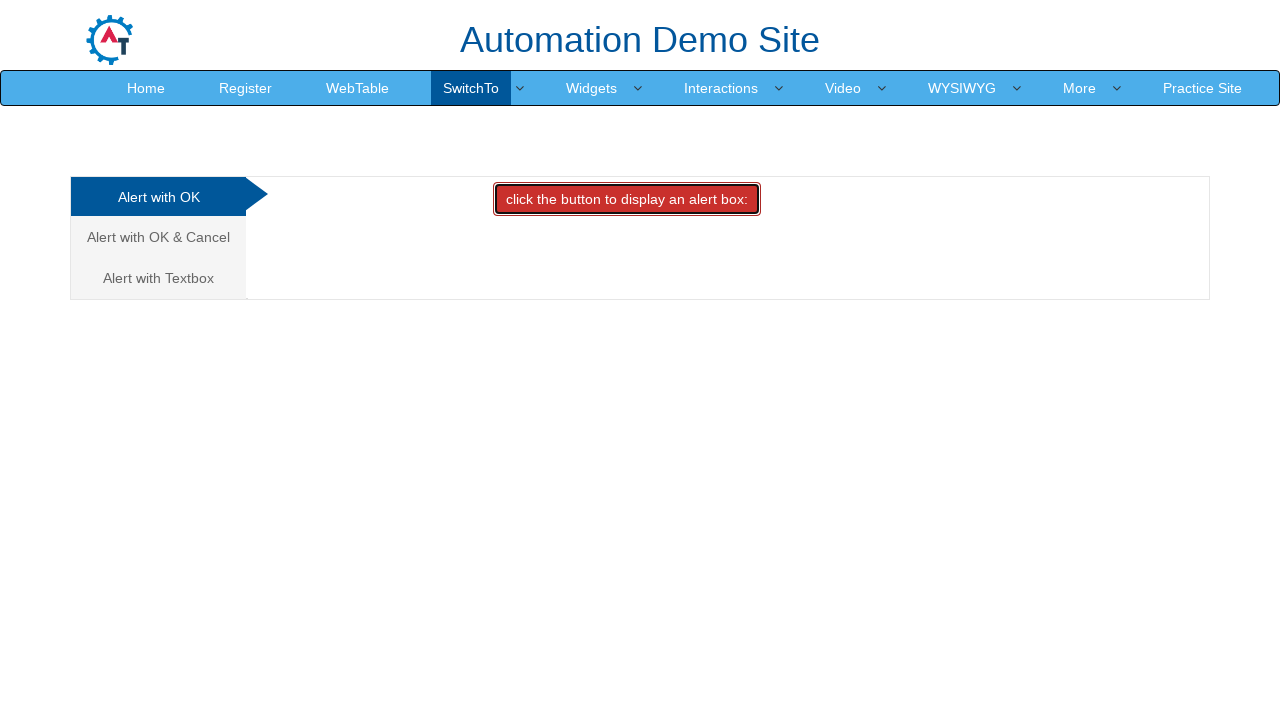